Waits for a specific price to appear, then clicks to book, solves a mathematical problem, and submits the answer

Starting URL: http://suninjuly.github.io/explicit_wait2.html

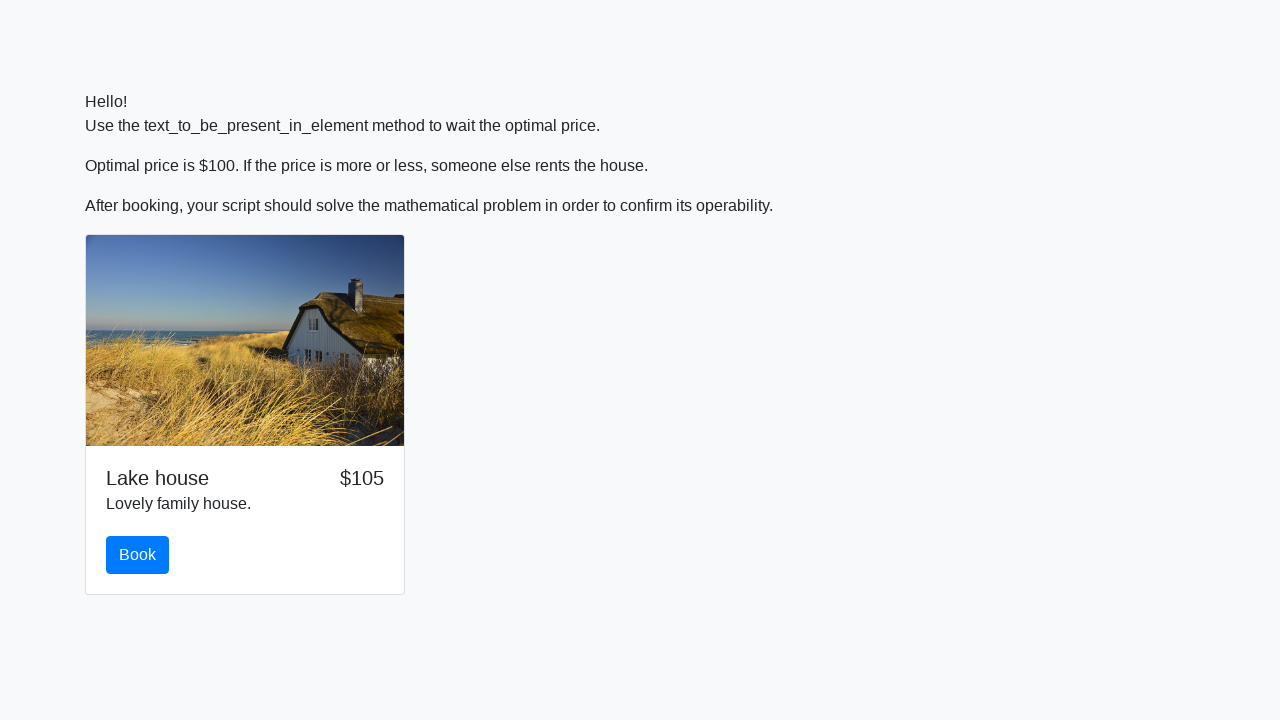

Waited for price to reach $100
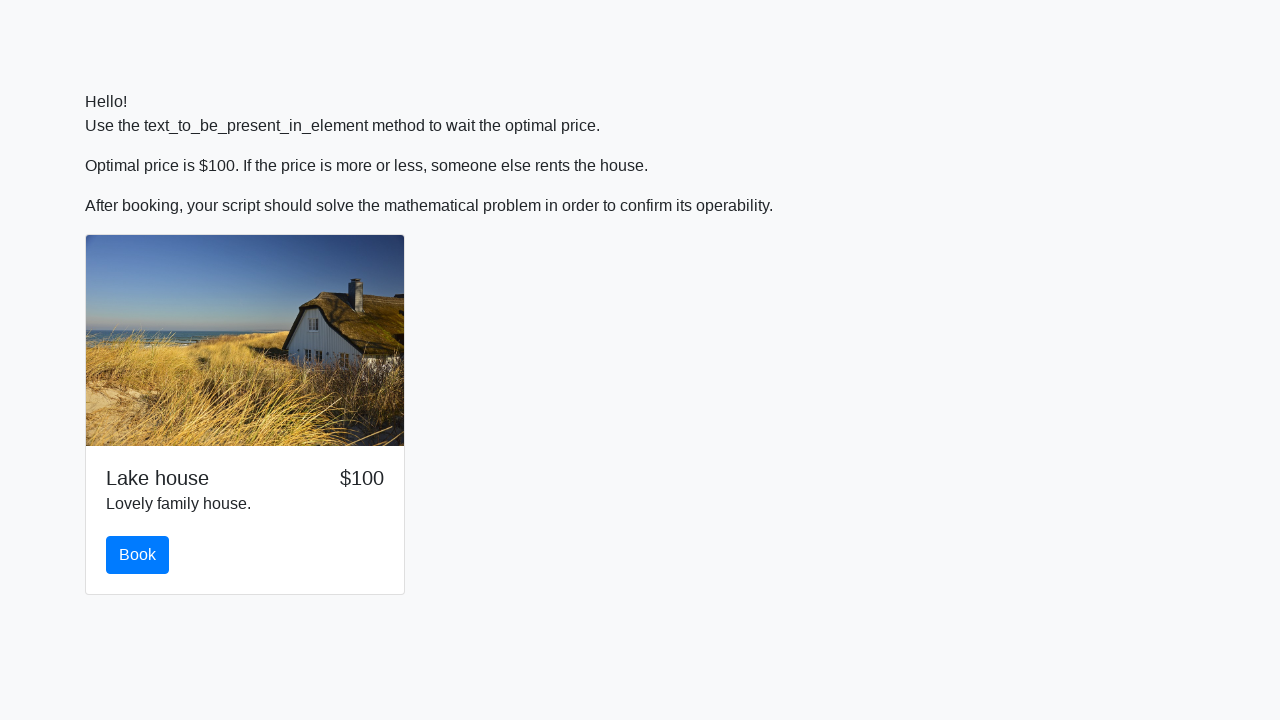

Clicked the book button at (138, 555) on #book
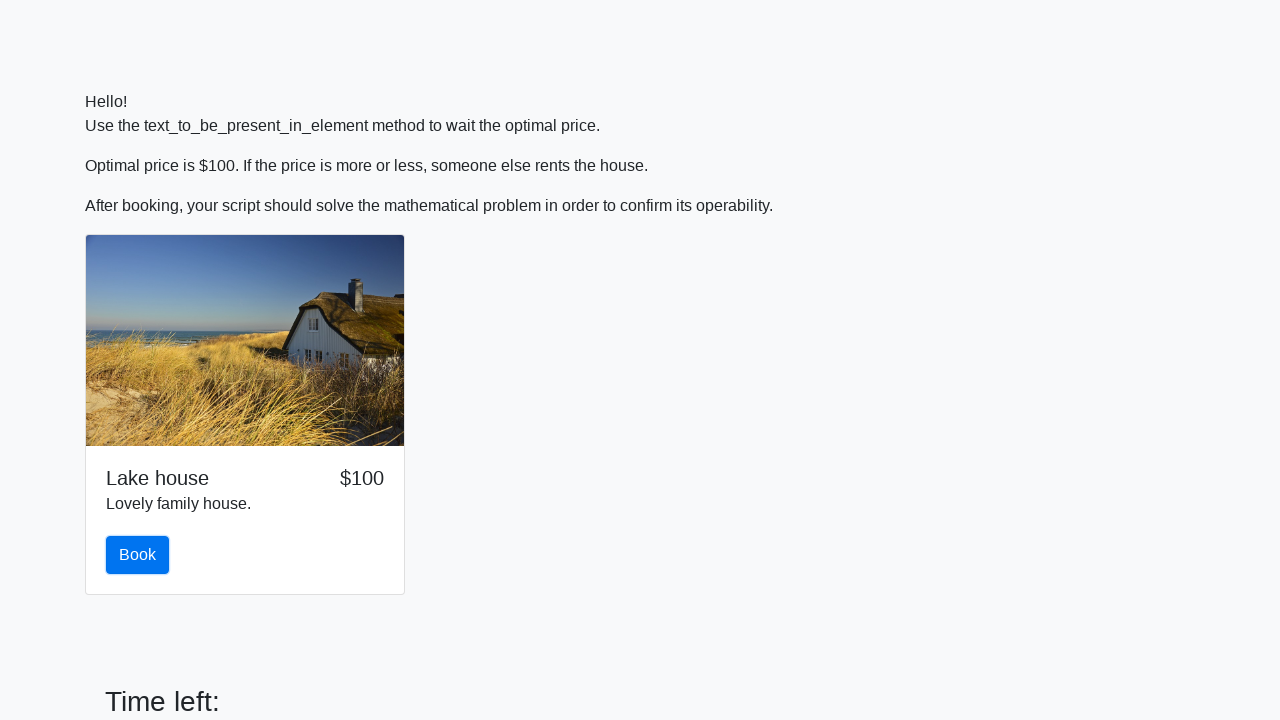

Retrieved x value for calculation: 964
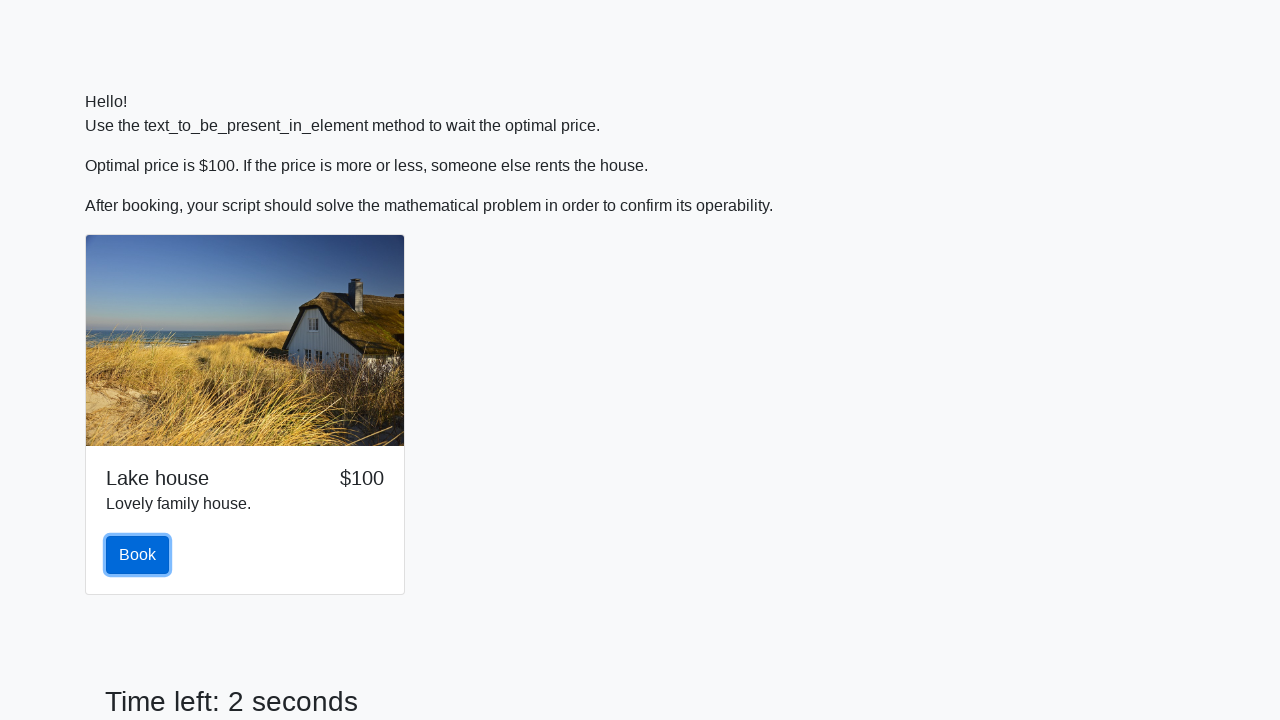

Calculated mathematical answer: 1.6907121242398886
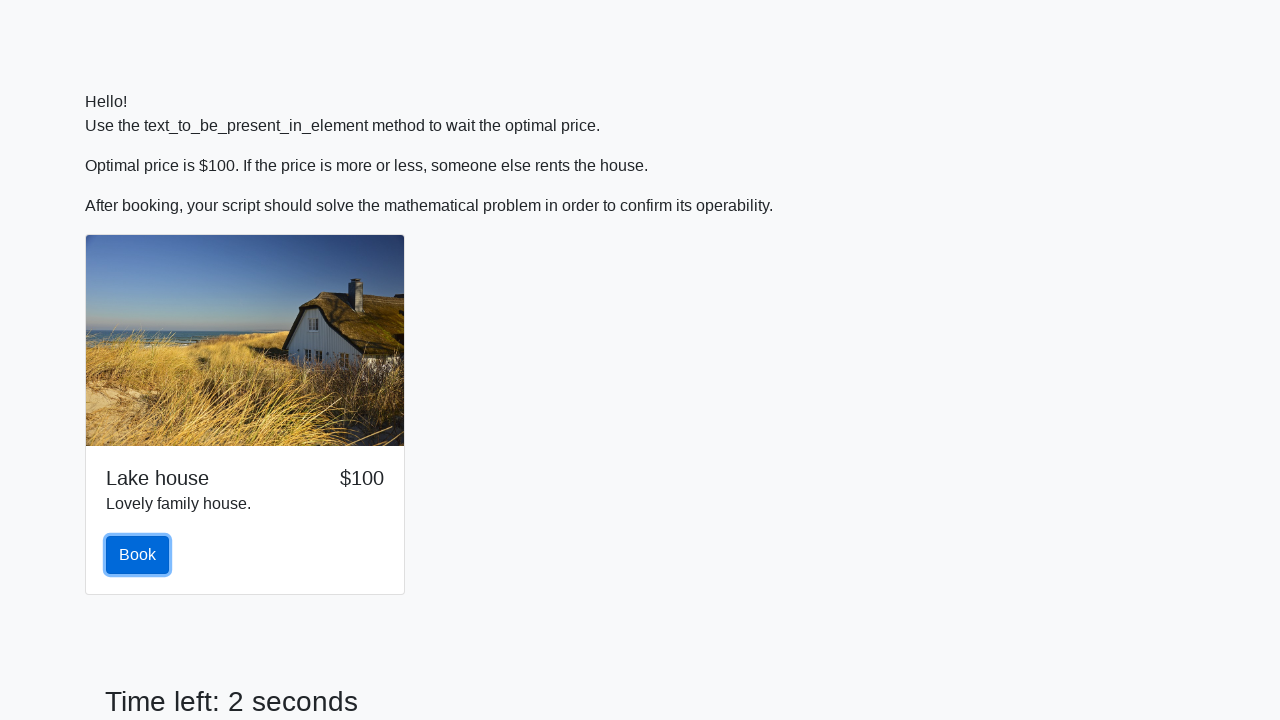

Filled in the calculated answer on #answer
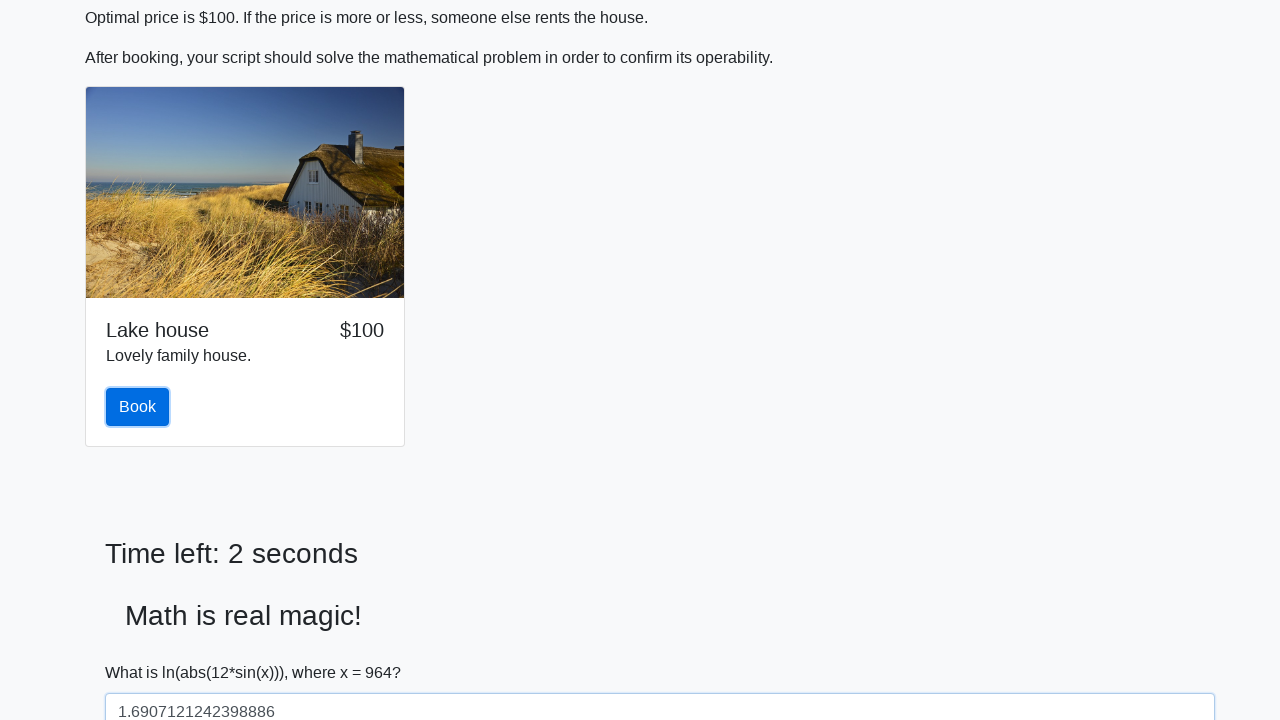

Submitted the solution at (143, 651) on #solve
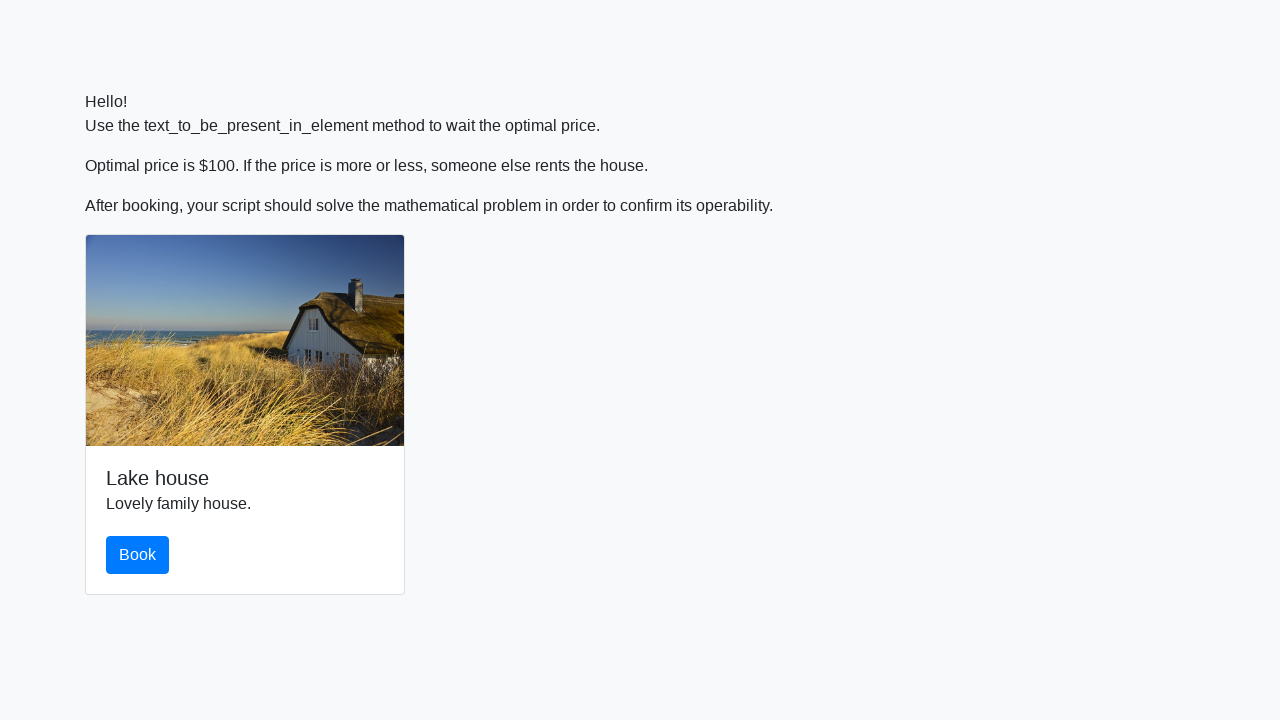

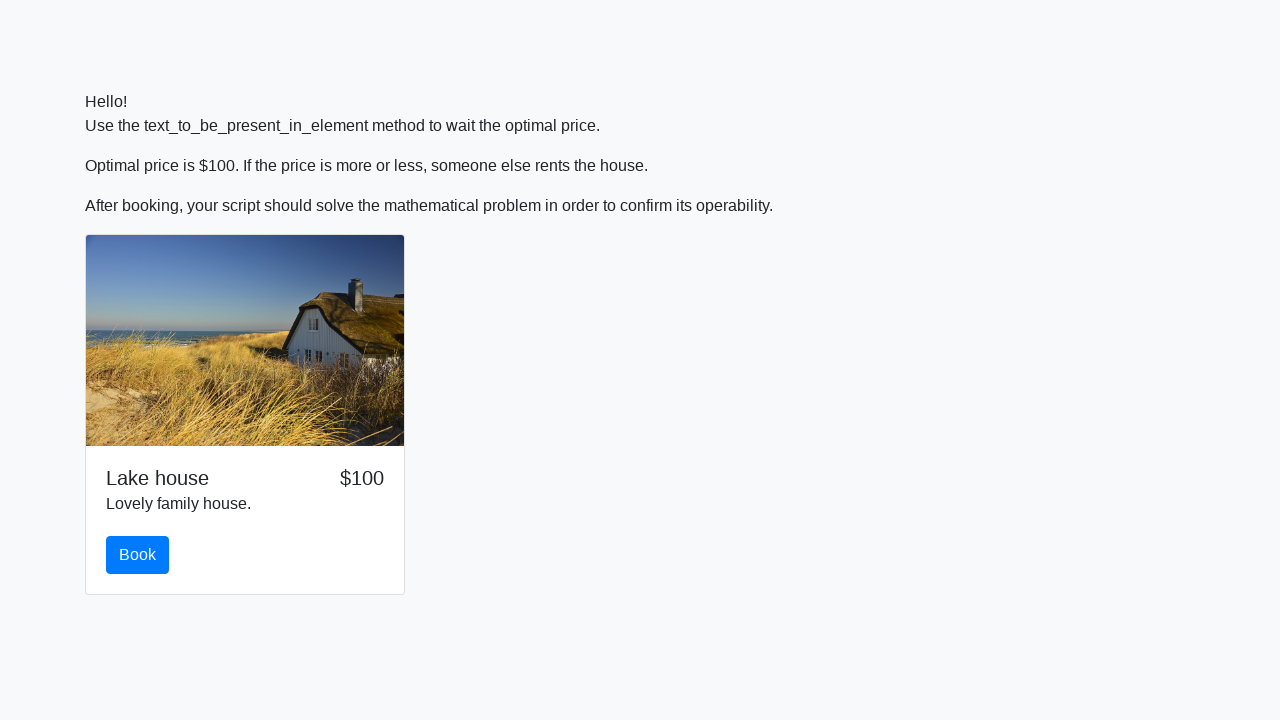